Tests autocomplete functionality by typing a partial country name and navigating through suggestions using keyboard arrows

Starting URL: https://rahulshettyacademy.com/AutomationPractice/

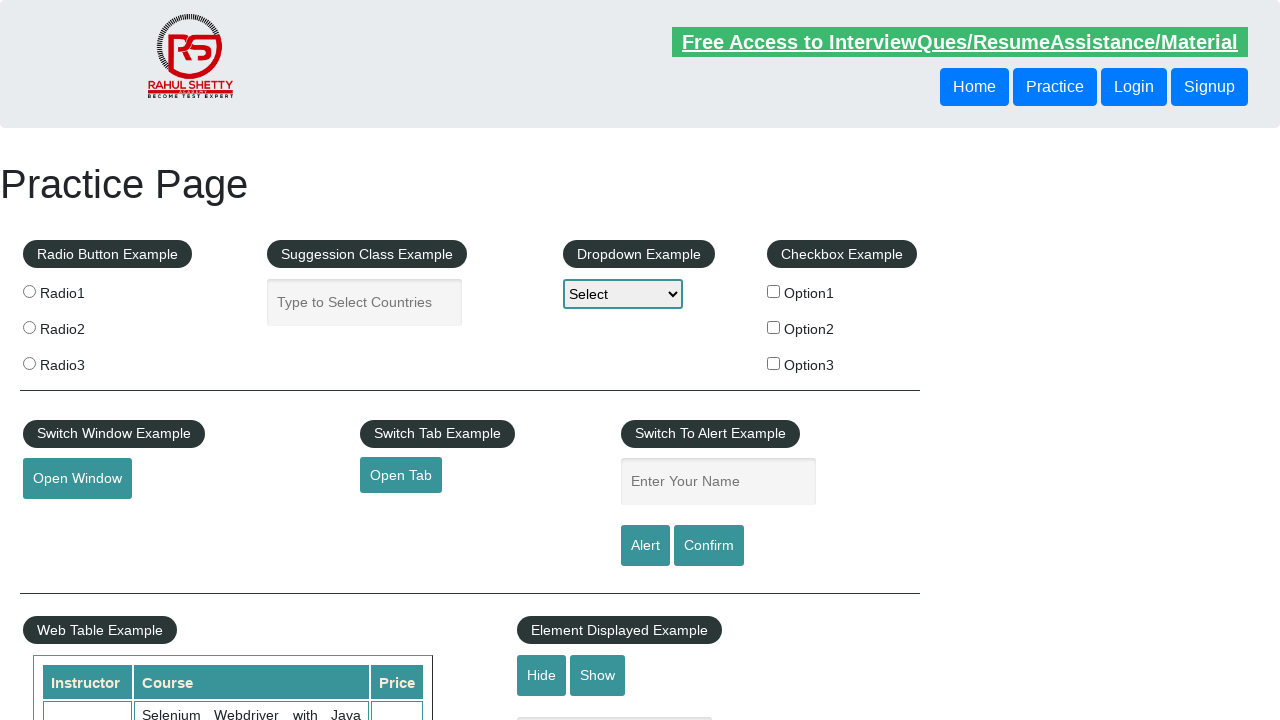

Filled autocomplete field with partial country name 'ind' on #autocomplete
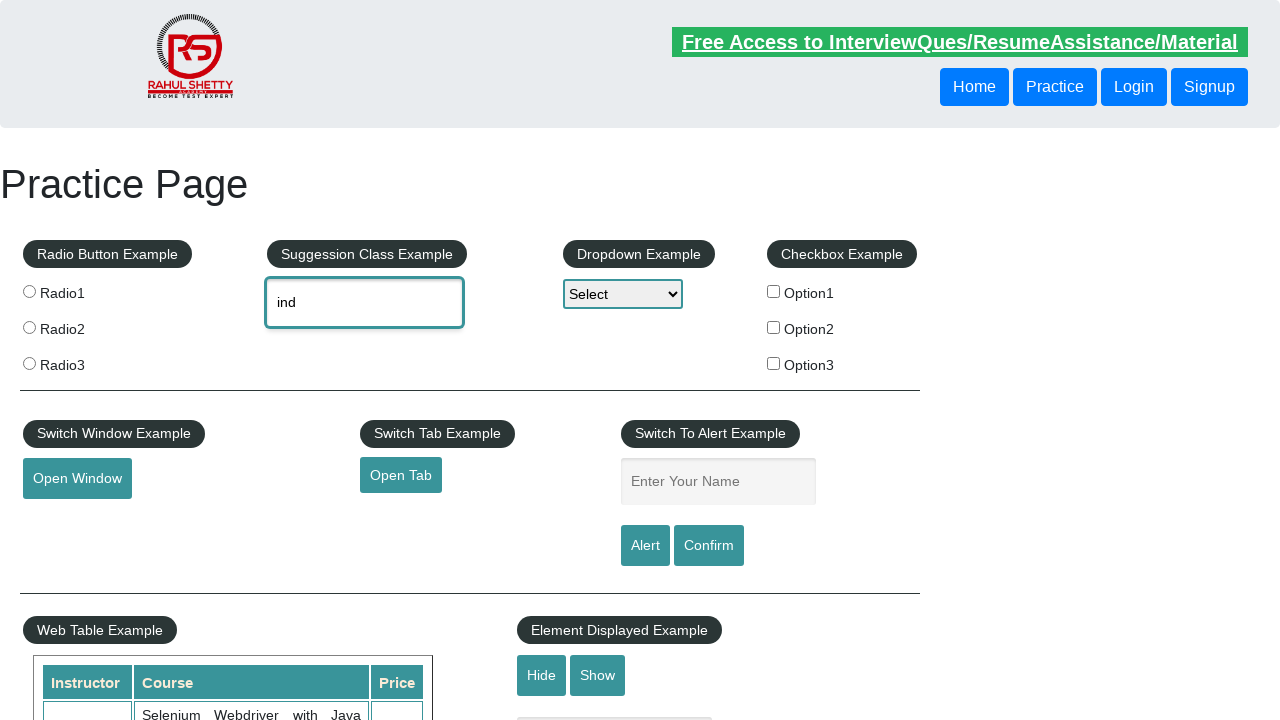

Waited for autocomplete suggestions to appear
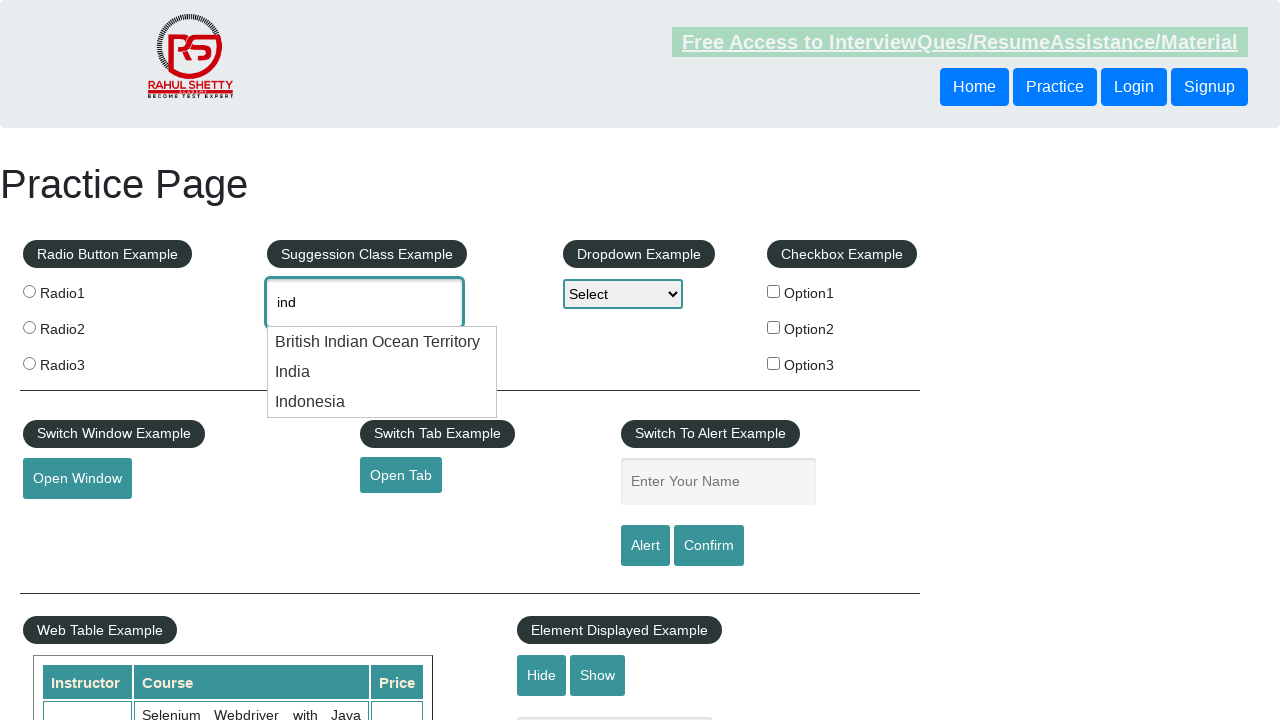

Pressed ArrowDown to navigate to first suggestion on #autocomplete
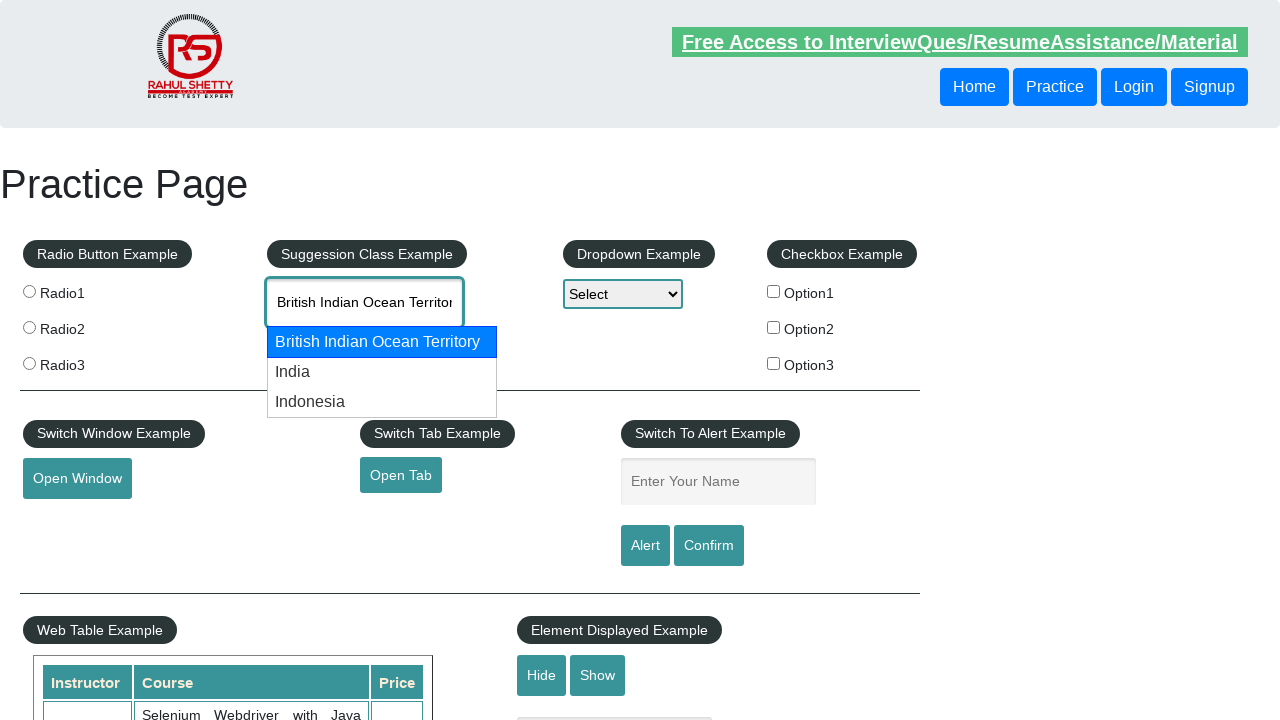

Pressed ArrowDown to navigate to second suggestion on #autocomplete
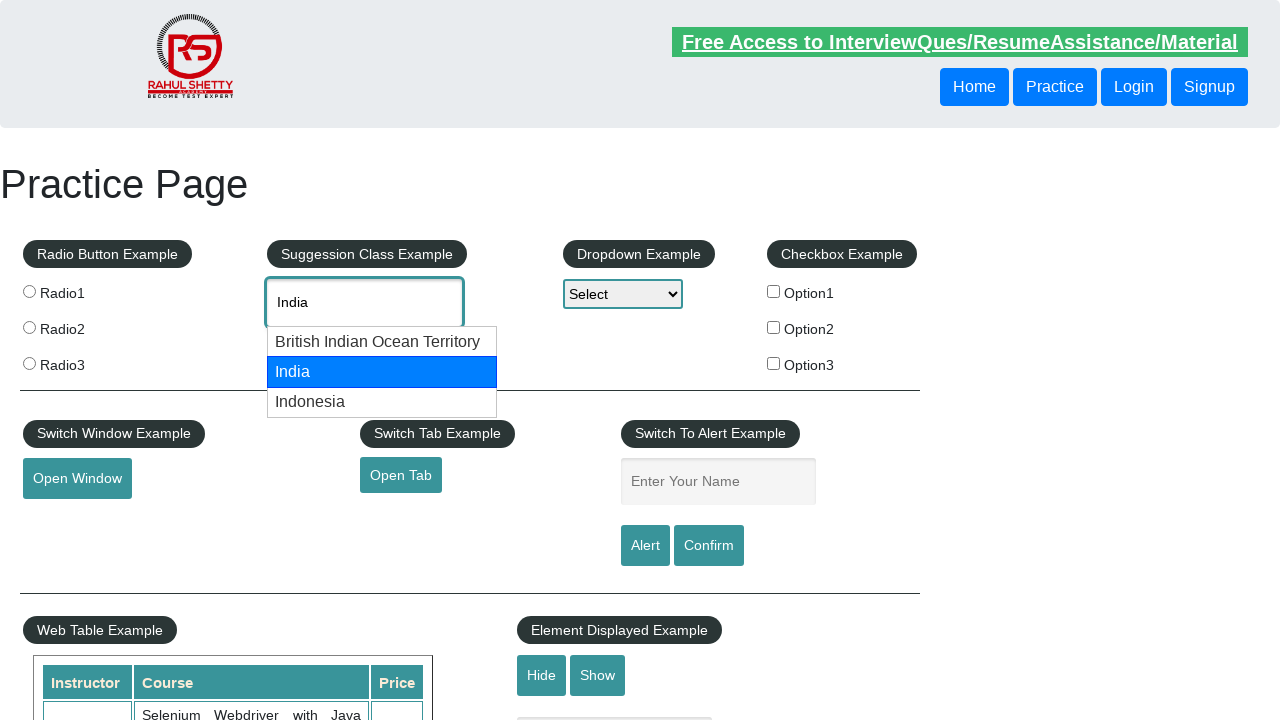

Retrieved autocomplete field value: None
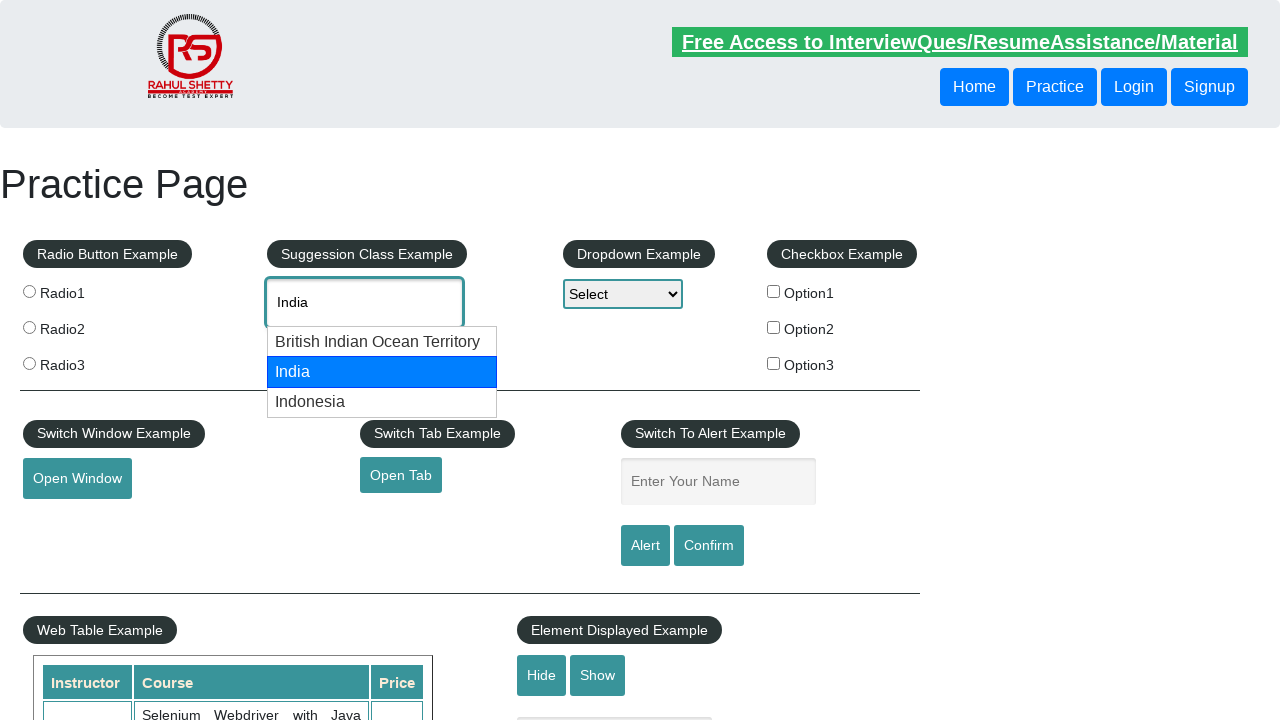

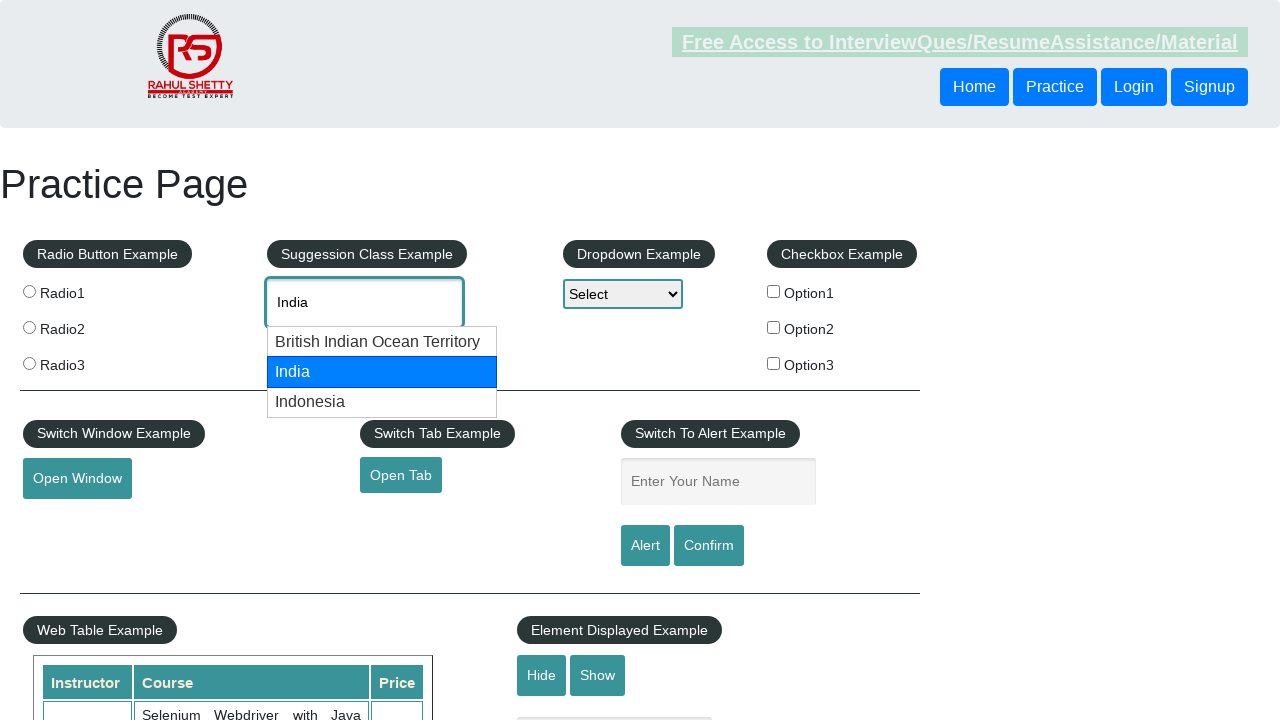